Navigates to the Tricentis website and clicks on the Twitter social media link containing an SVG icon

Starting URL: https://www.tricentis.com/

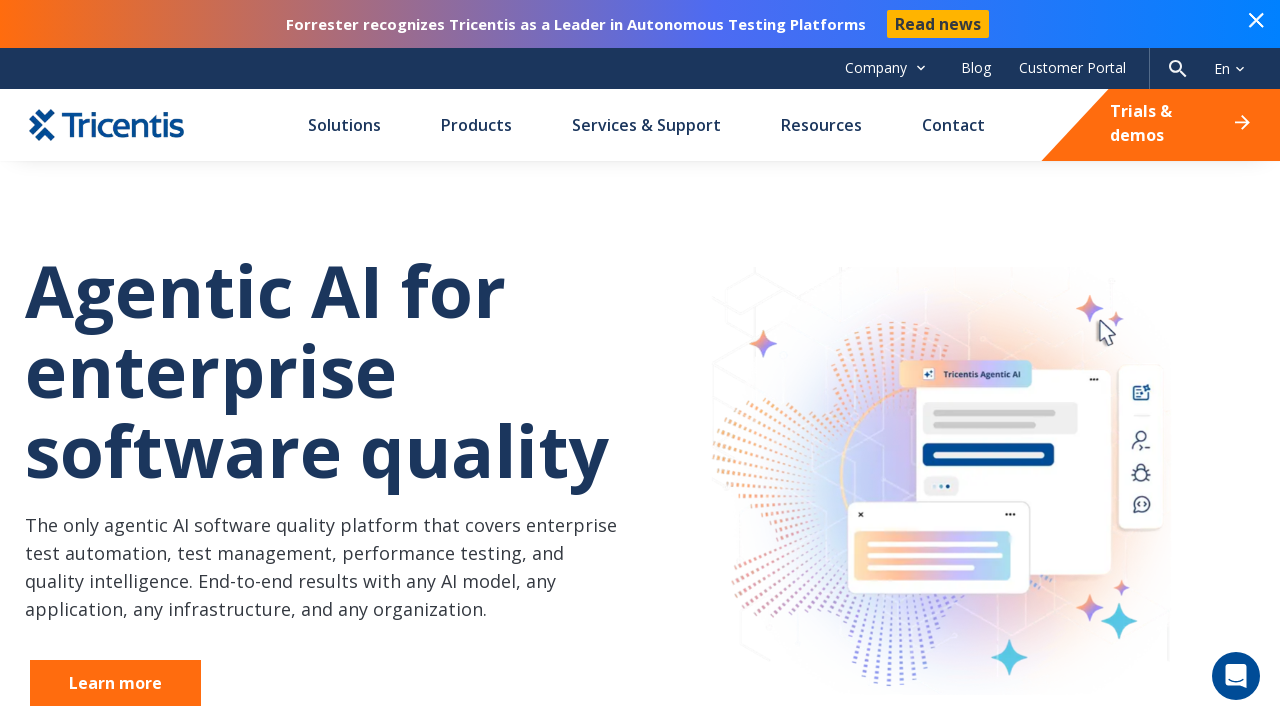

Navigated to Tricentis website
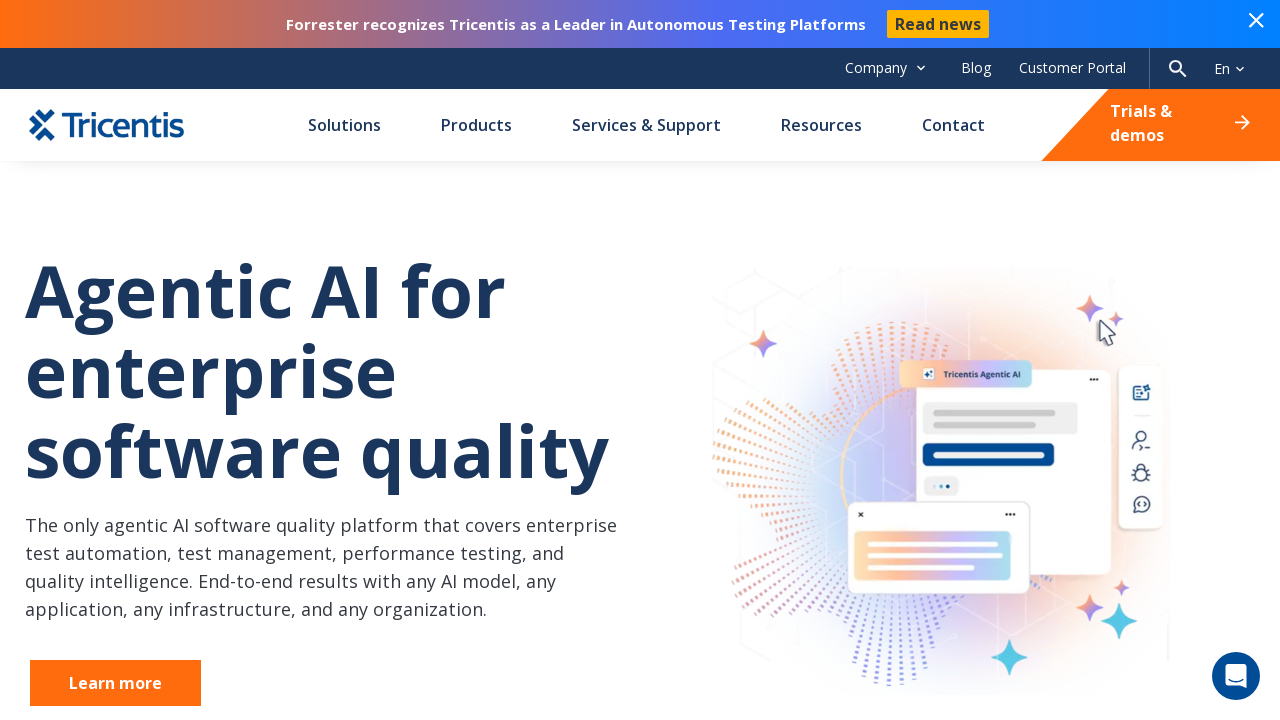

Clicked on Twitter social media link with SVG icon at (1074, 360) on a[title='Twitter'] svg
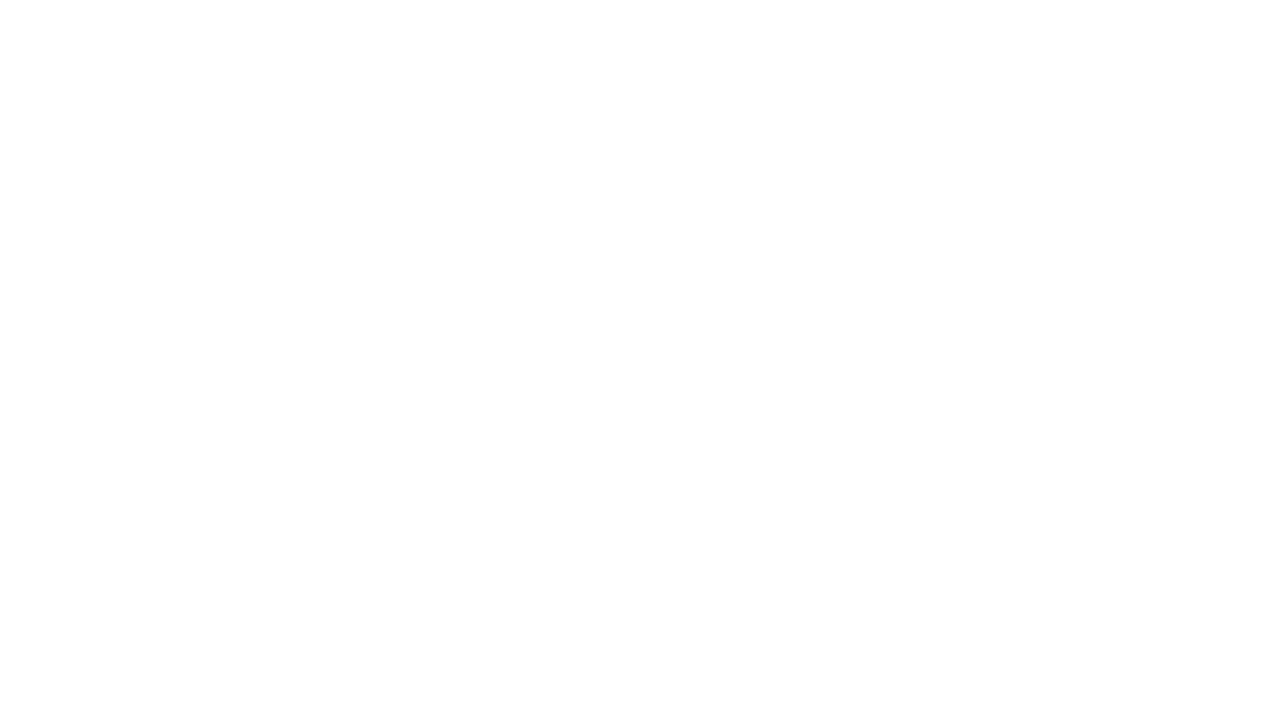

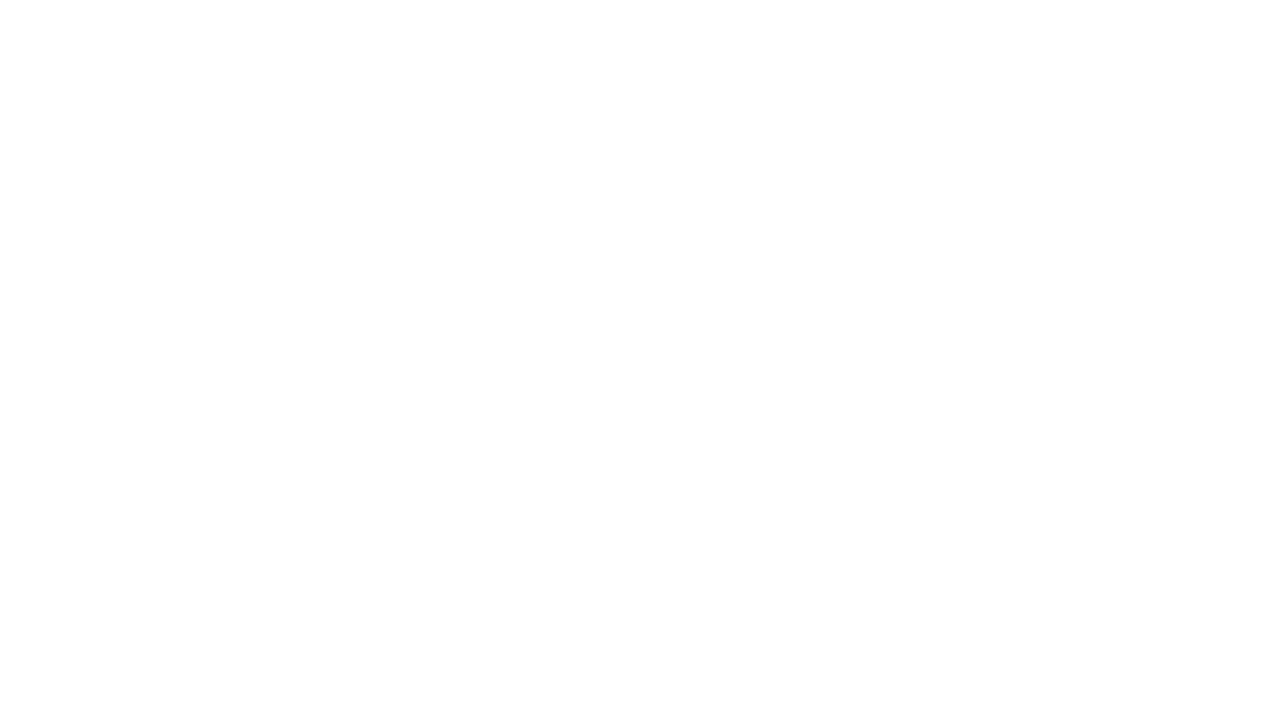